Tests drag and drop functionality using the built-in dragAndDrop method to drag column A to column B and verify the columns swap their content

Starting URL: https://the-internet.herokuapp.com/drag_and_drop

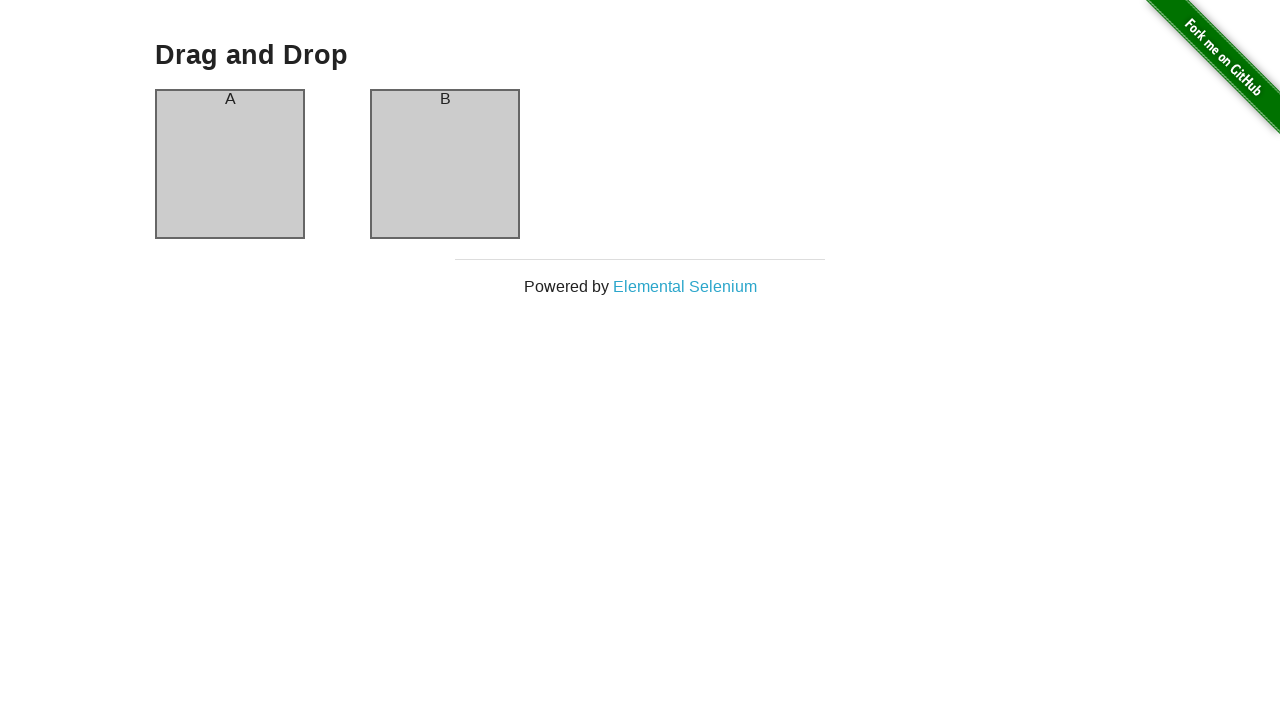

Waited for column A to be present
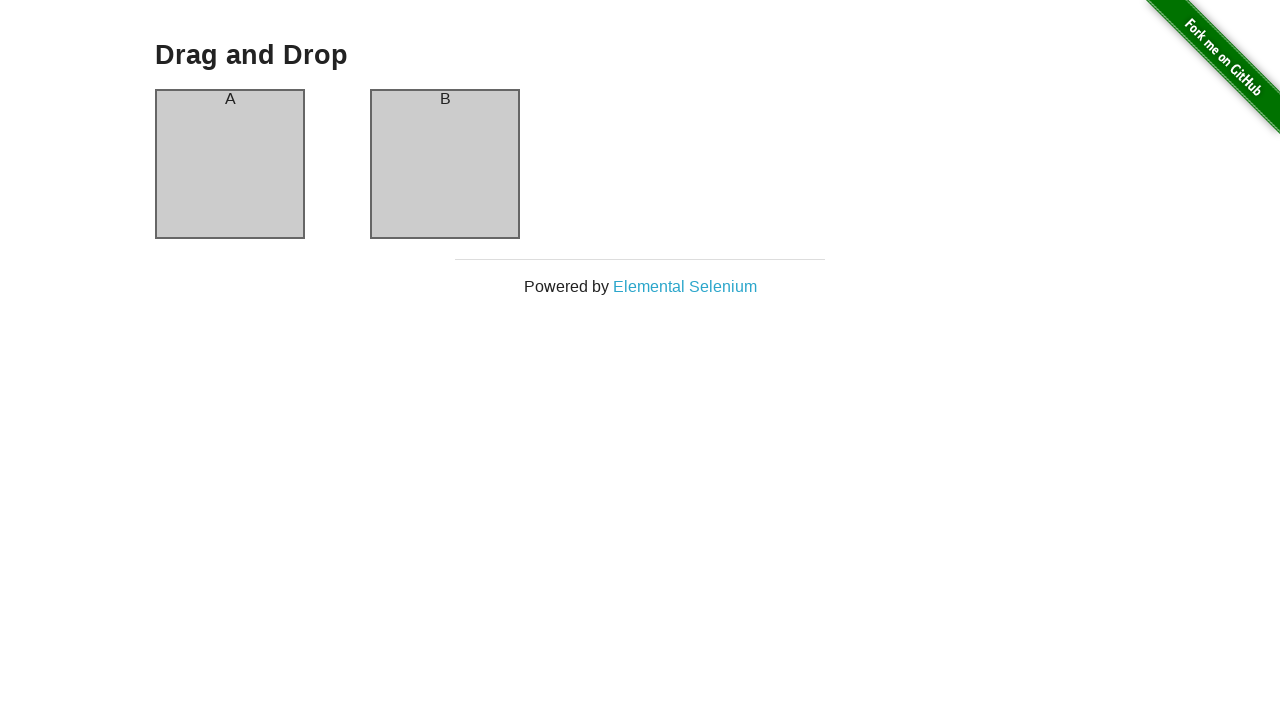

Waited for column B to be present
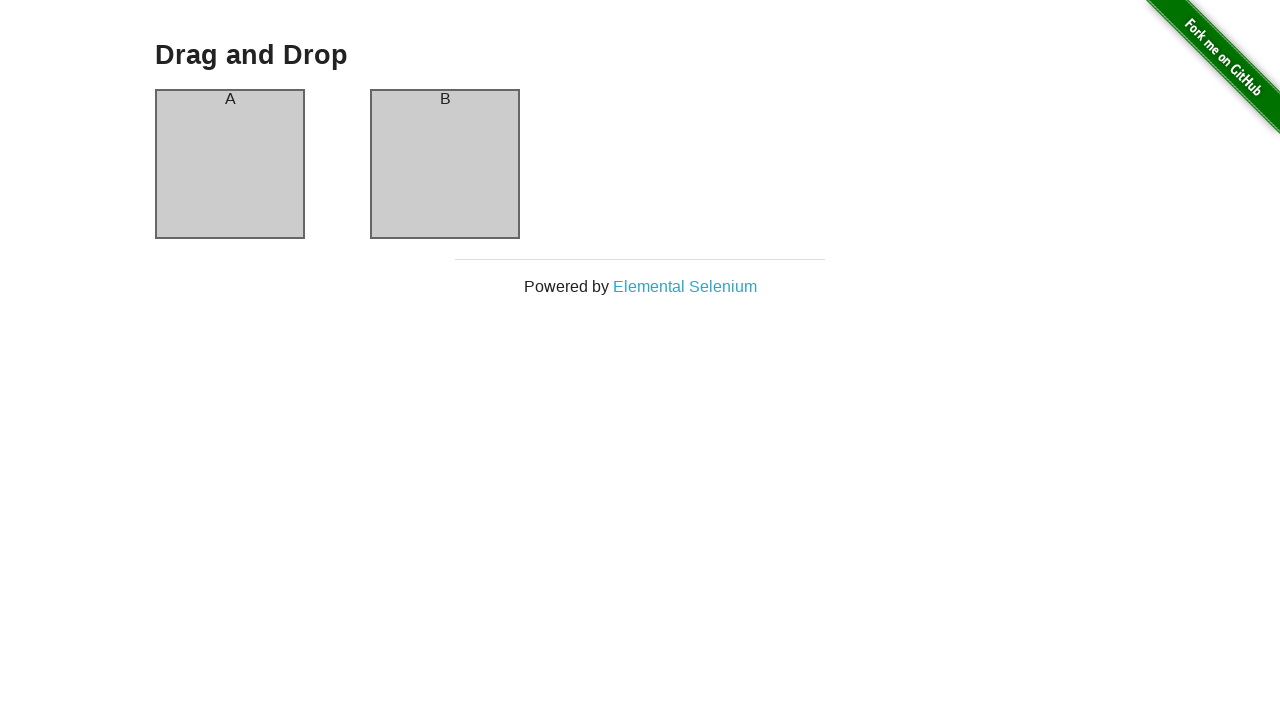

Located column A as drag source
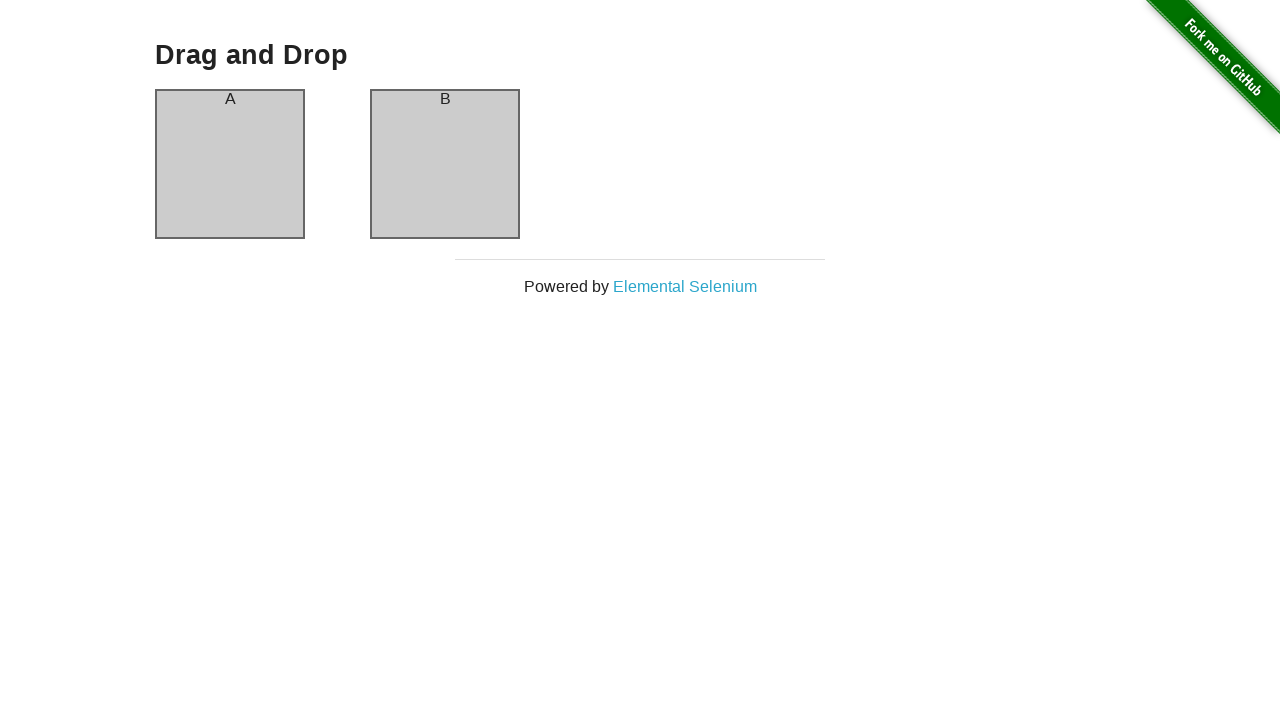

Located column B as drag target
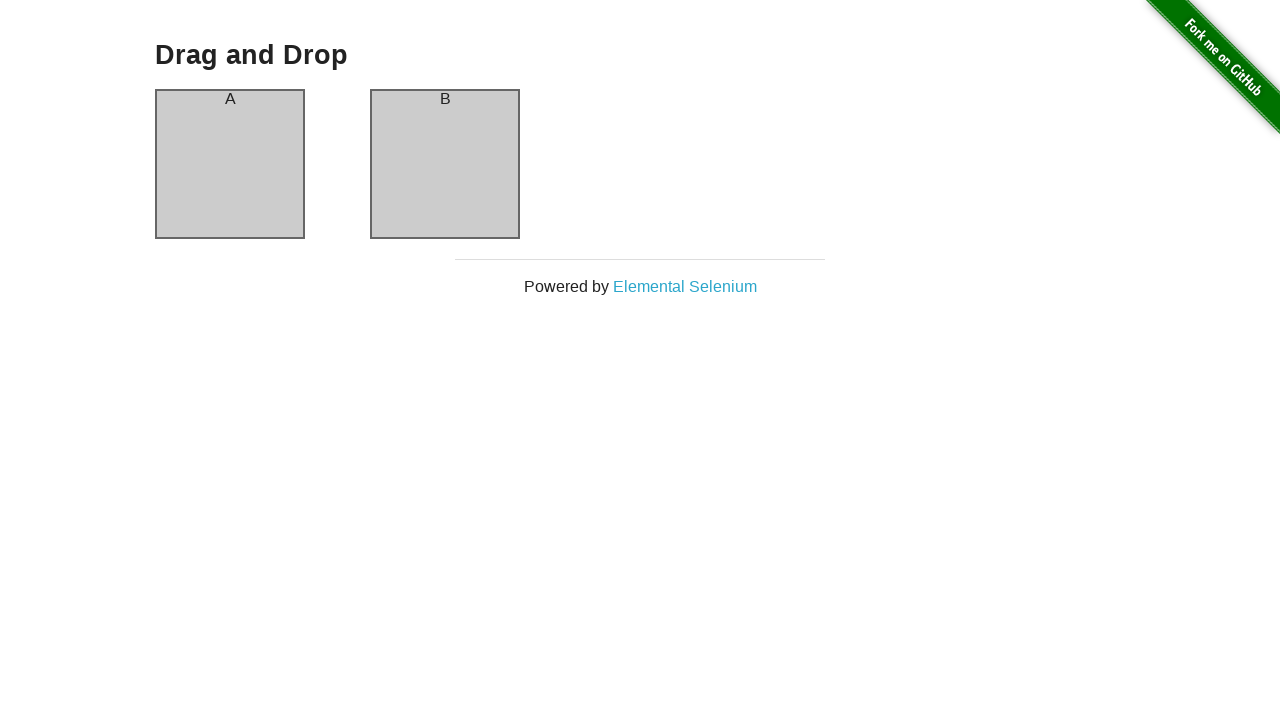

Dragged column A to column B at (445, 164)
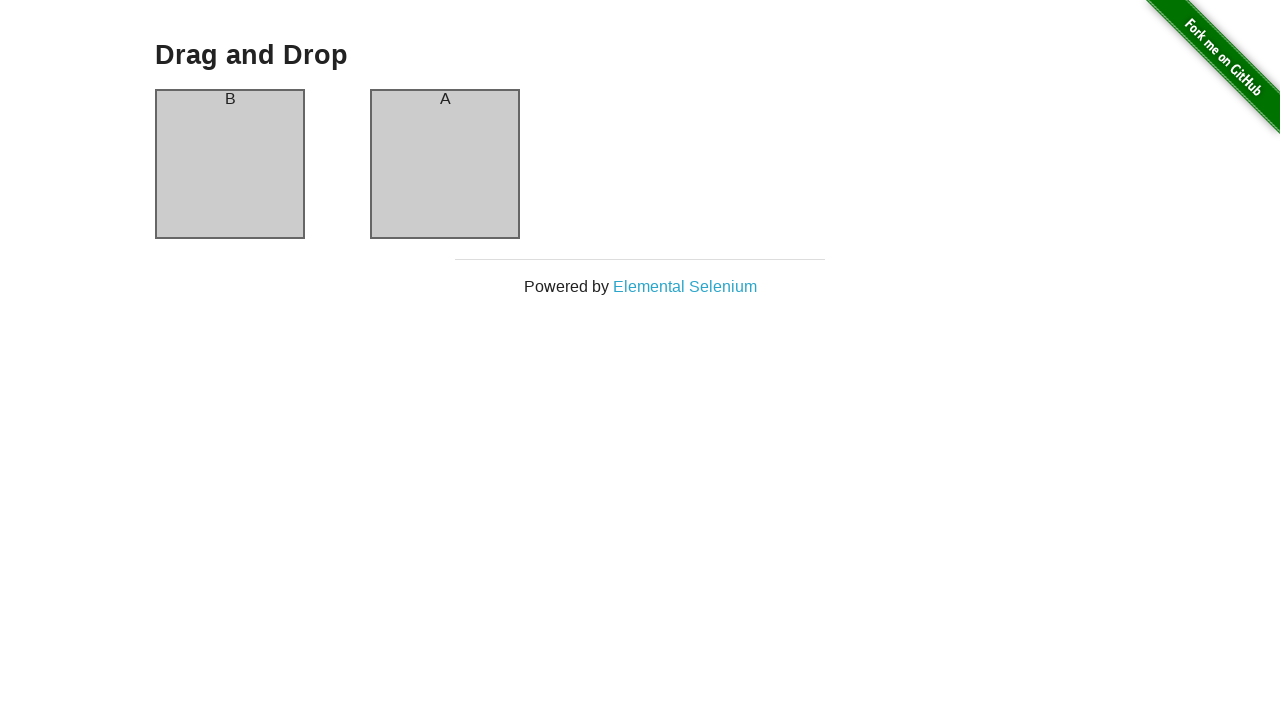

Verified column A now contains 'B' after drag and drop
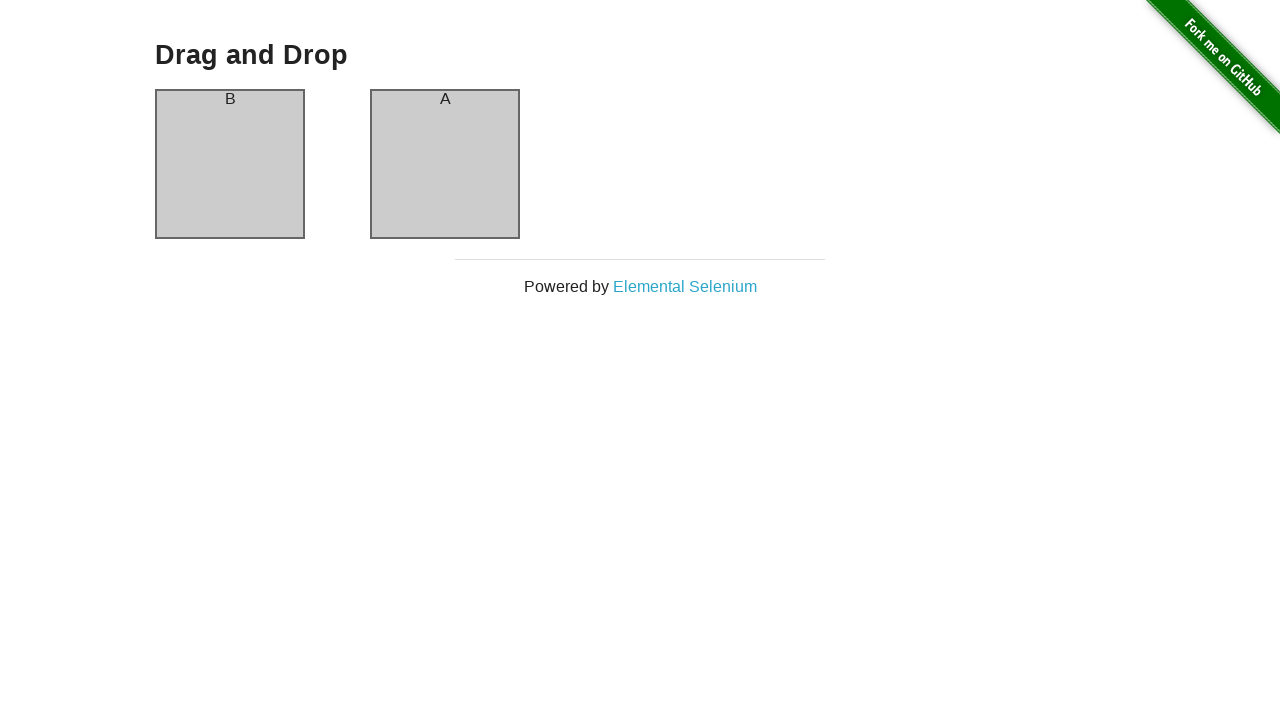

Verified column B now contains 'A' - columns successfully swapped
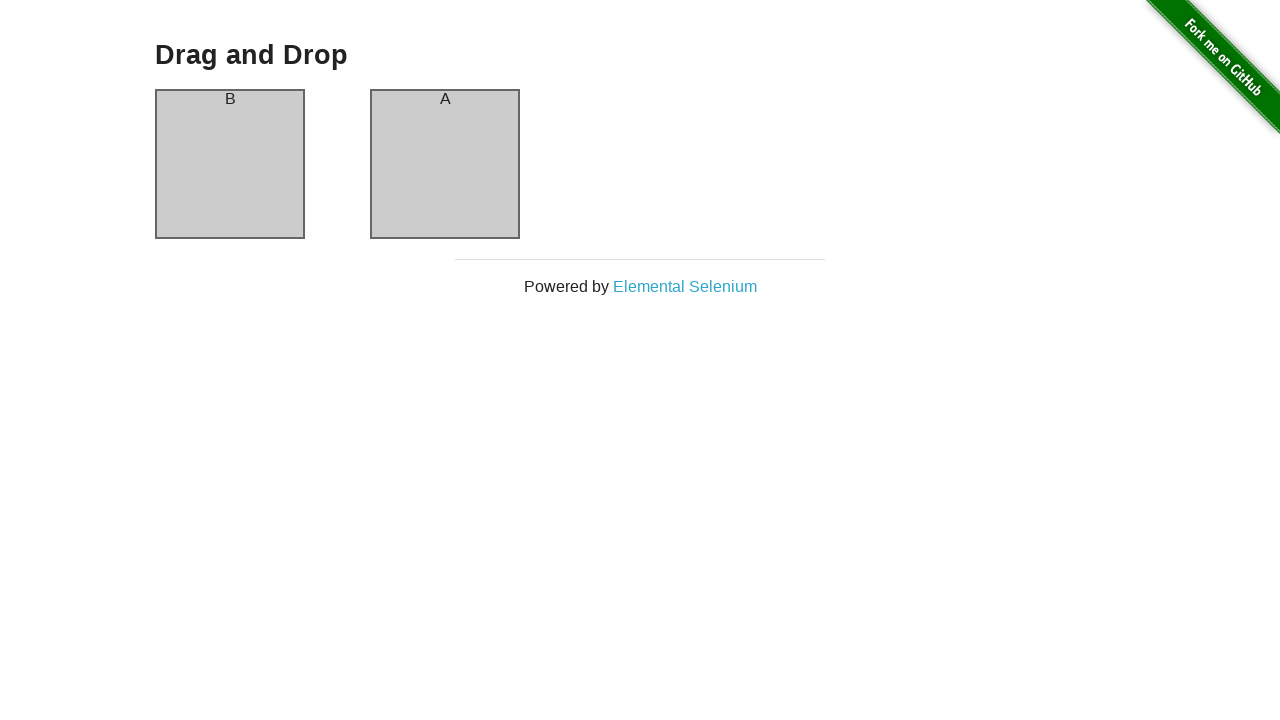

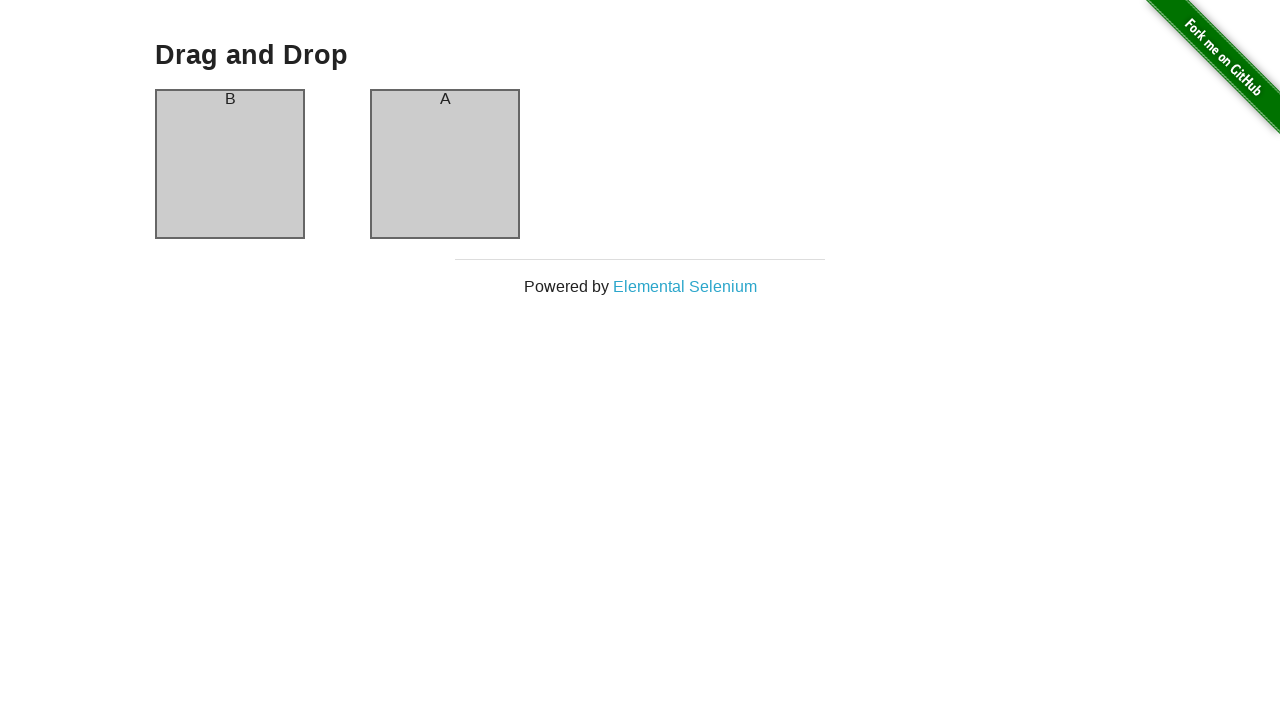